Tests a country dropdown by interacting with a Select element, counting options, and selecting a specific country (France) from the dropdown list.

Starting URL: https://phppot.com/demo/jquery-dependent-dropdown-list-countries-and-states/

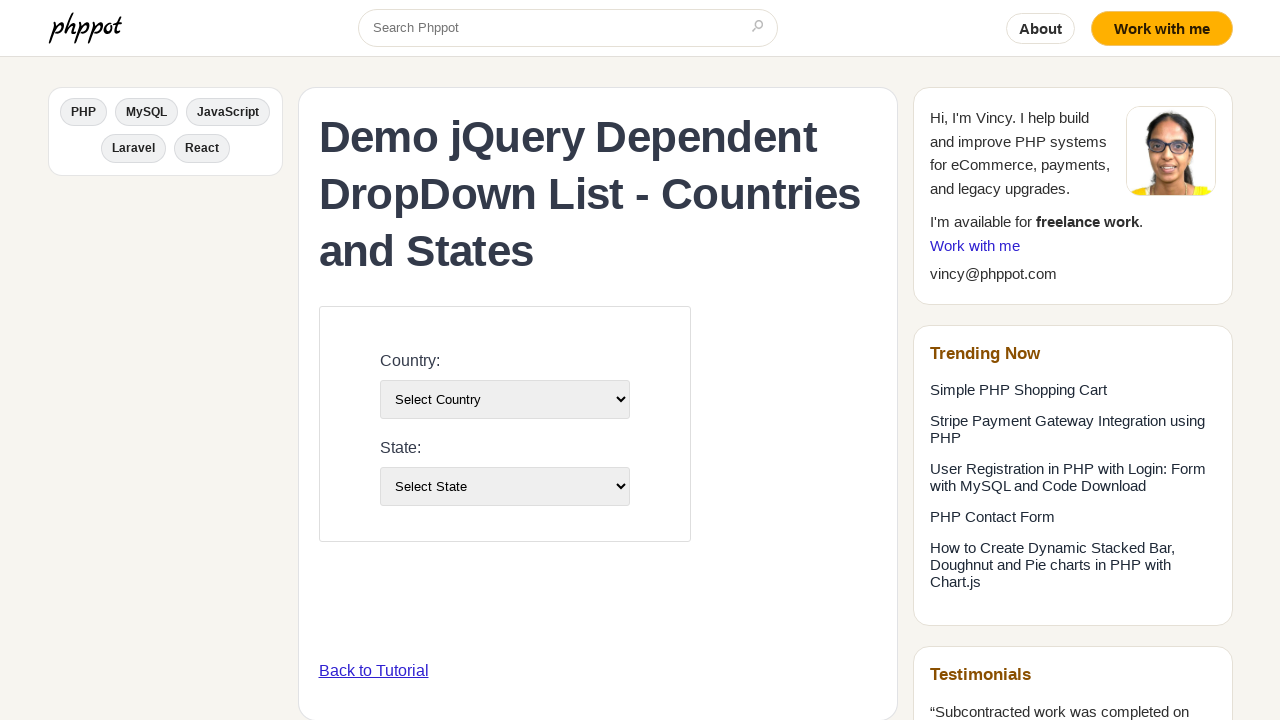

Waited for country dropdown selector to be available
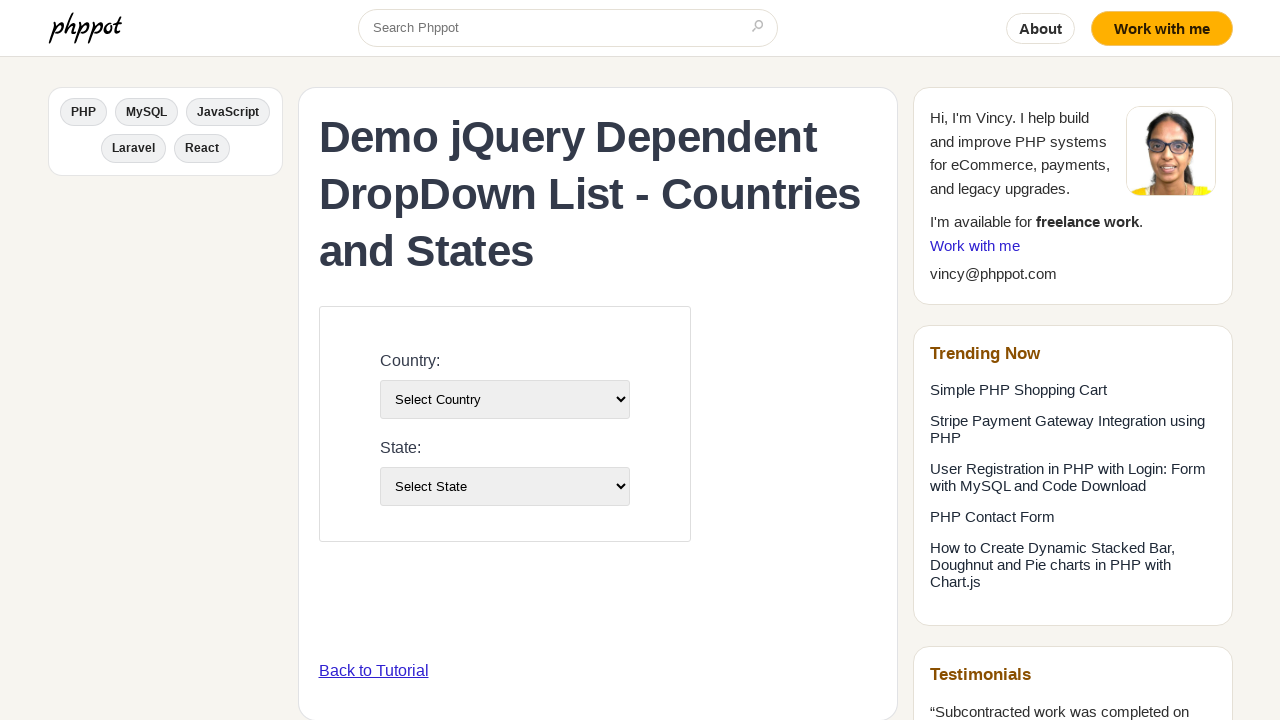

Selected 'France' from the country dropdown on #country-list
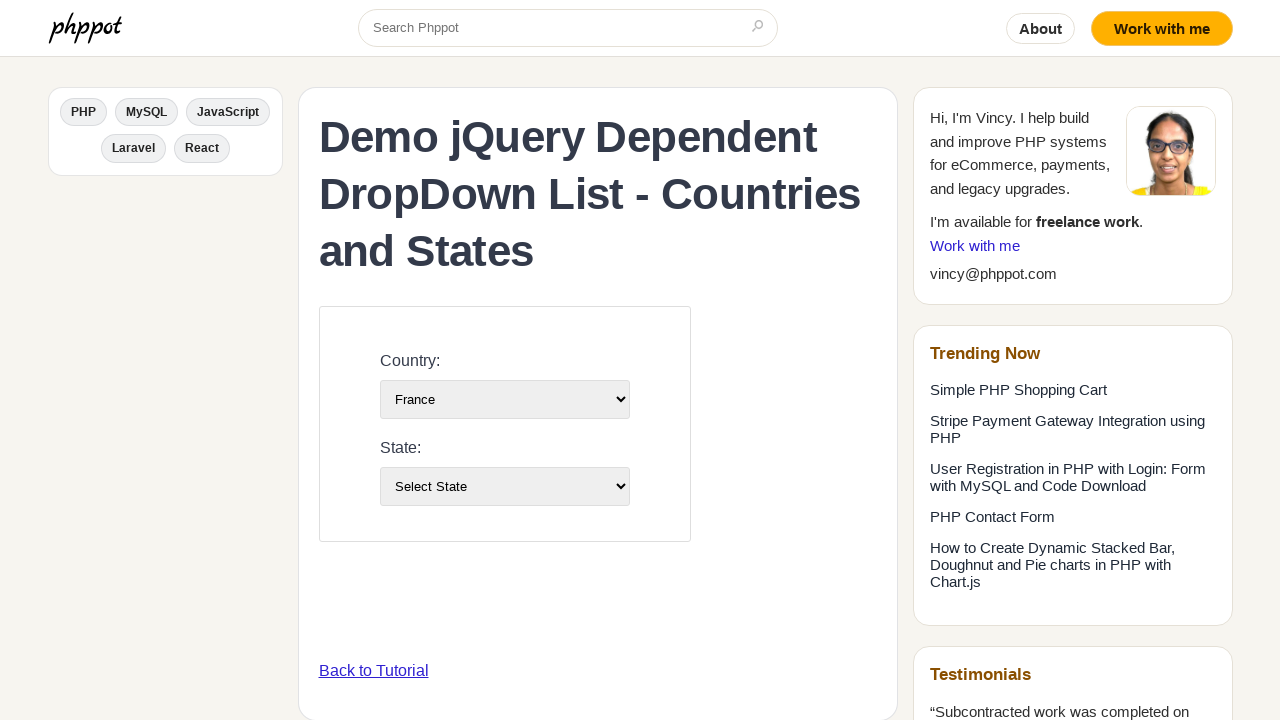

Waited for state dropdown to update based on country selection
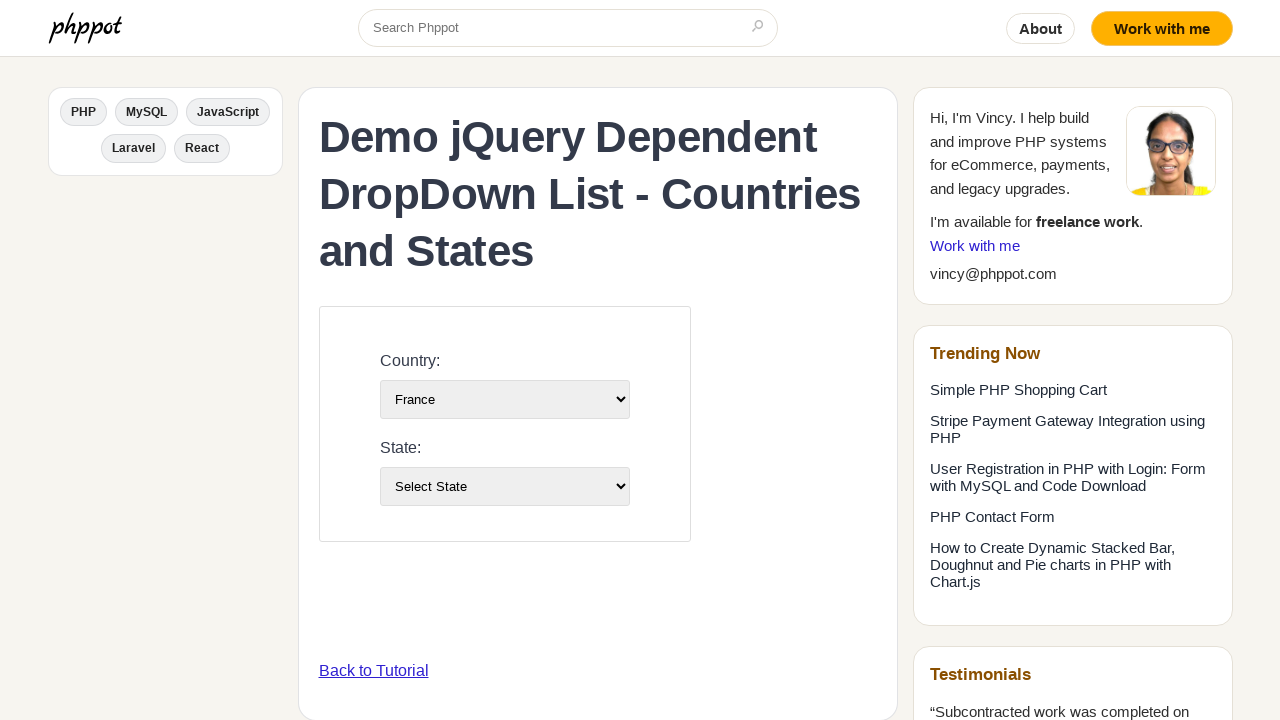

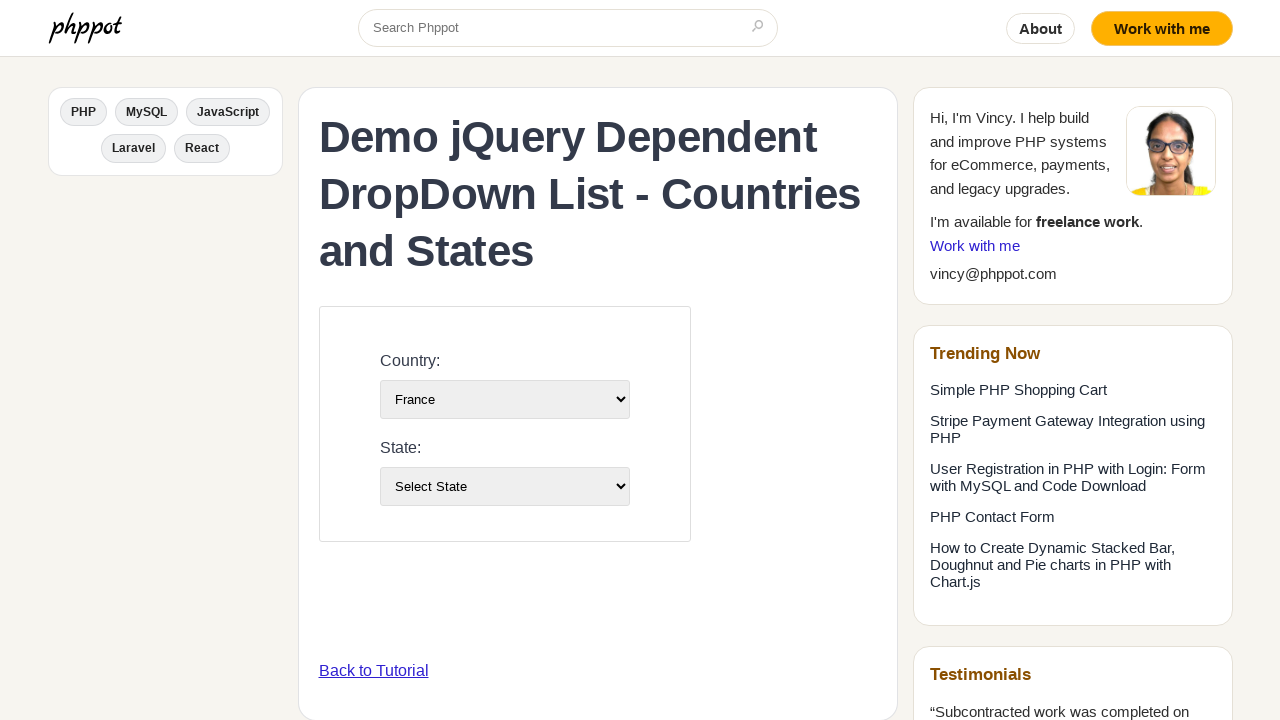